Tests checkbox/radio button functionality on jQuery UI demo page by switching to iframe and clicking on radio button options in a fieldset

Starting URL: https://jqueryui.com/checkboxradio/

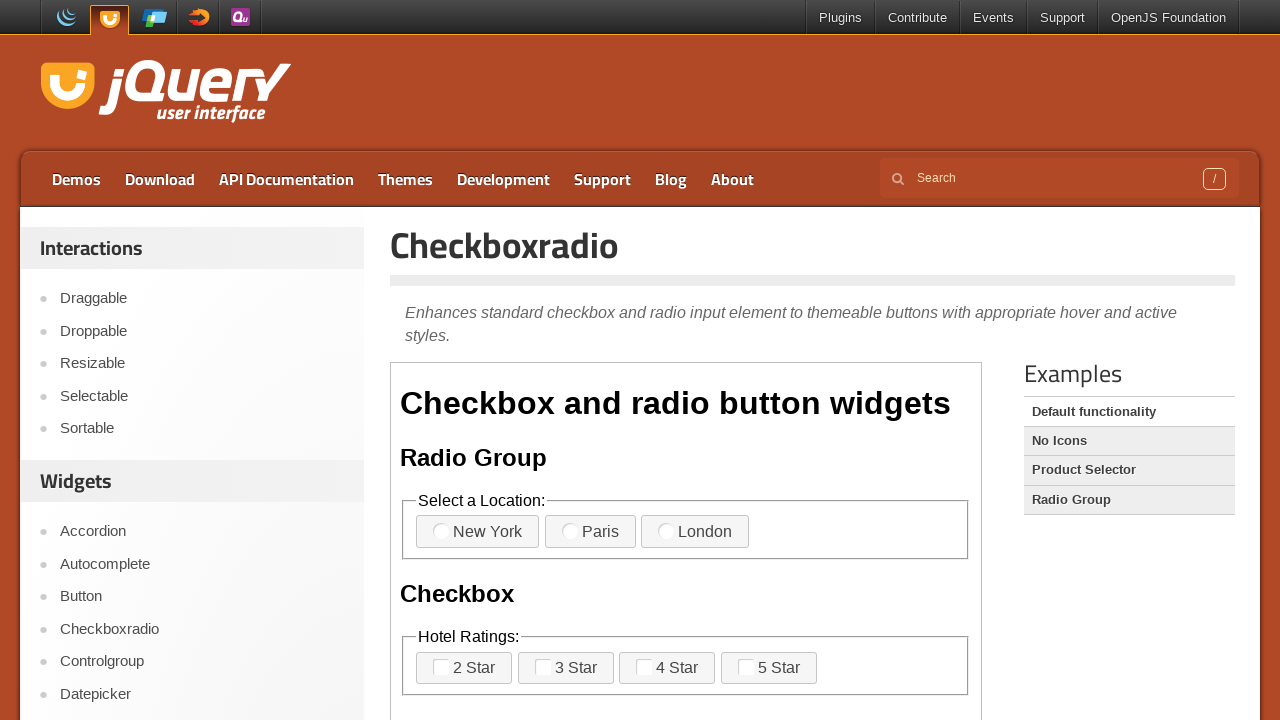

Located the demo iframe
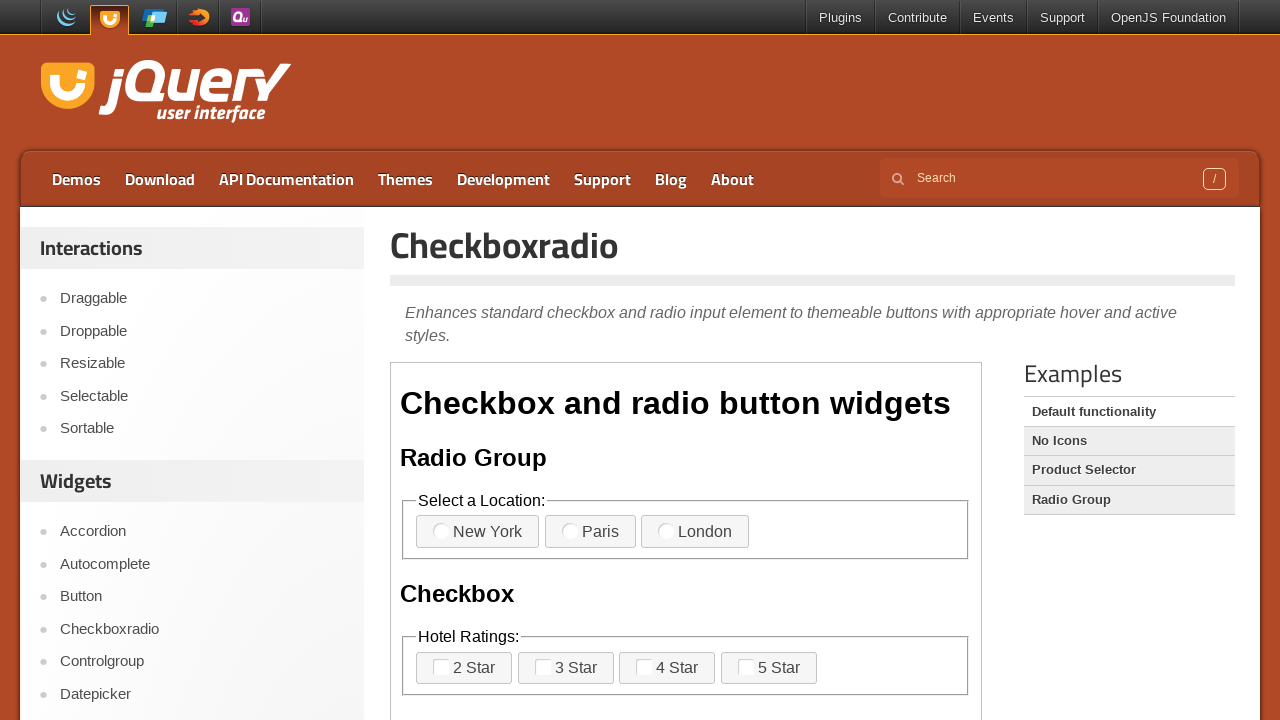

Clicked first radio button option in second fieldset at (441, 667) on iframe.demo-frame >> nth=0 >> internal:control=enter-frame >> xpath=/html/body/d
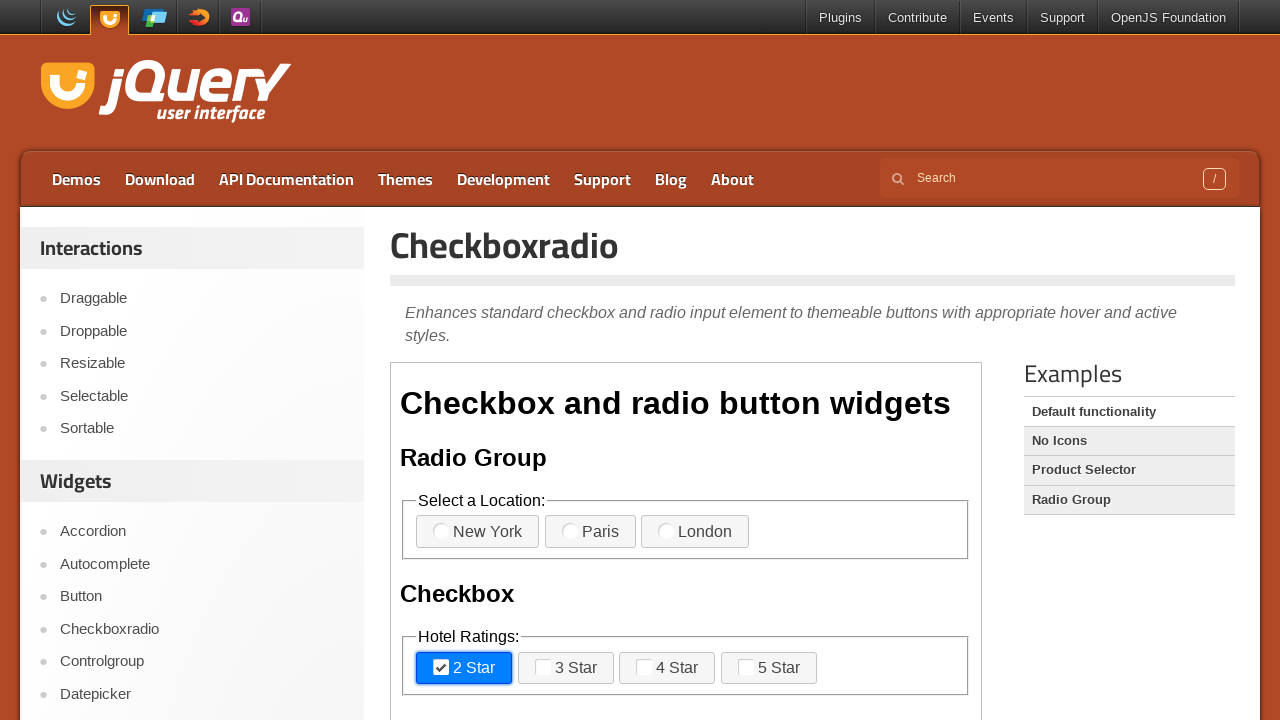

Clicked second radio button option in second fieldset at (543, 667) on iframe.demo-frame >> nth=0 >> internal:control=enter-frame >> xpath=/html/body/d
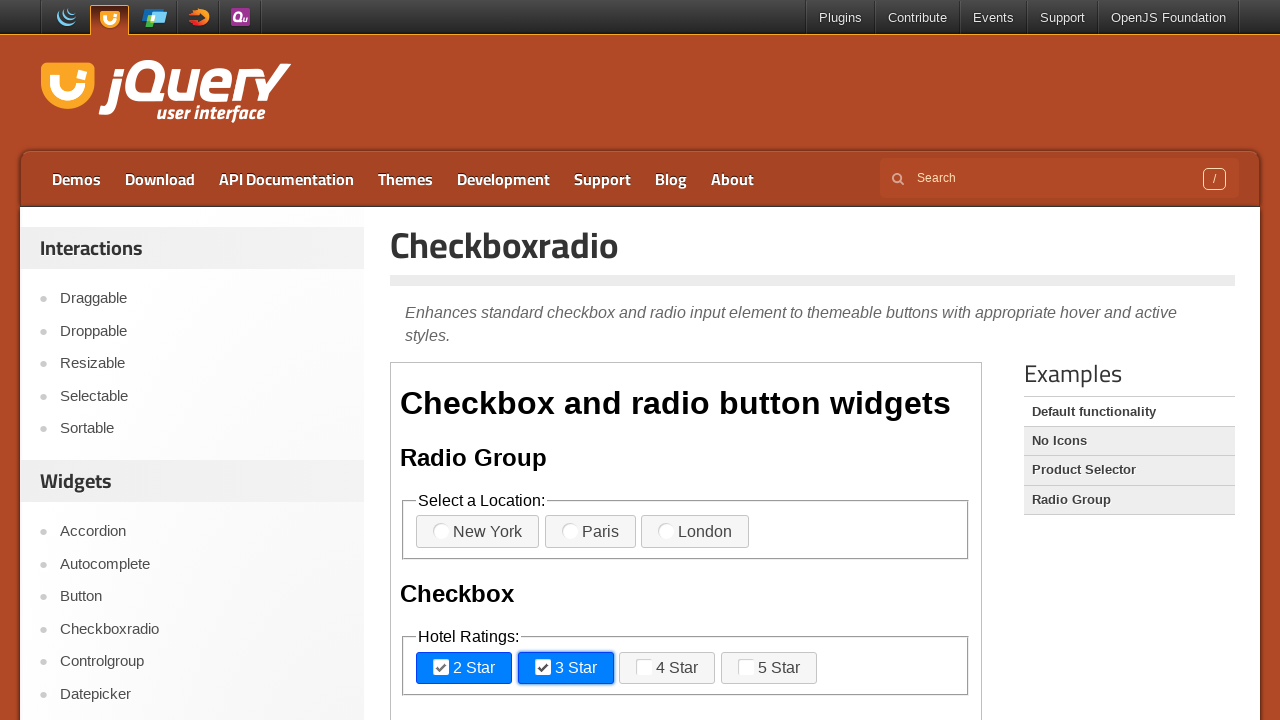

Verified fieldset is visible after radio button interactions
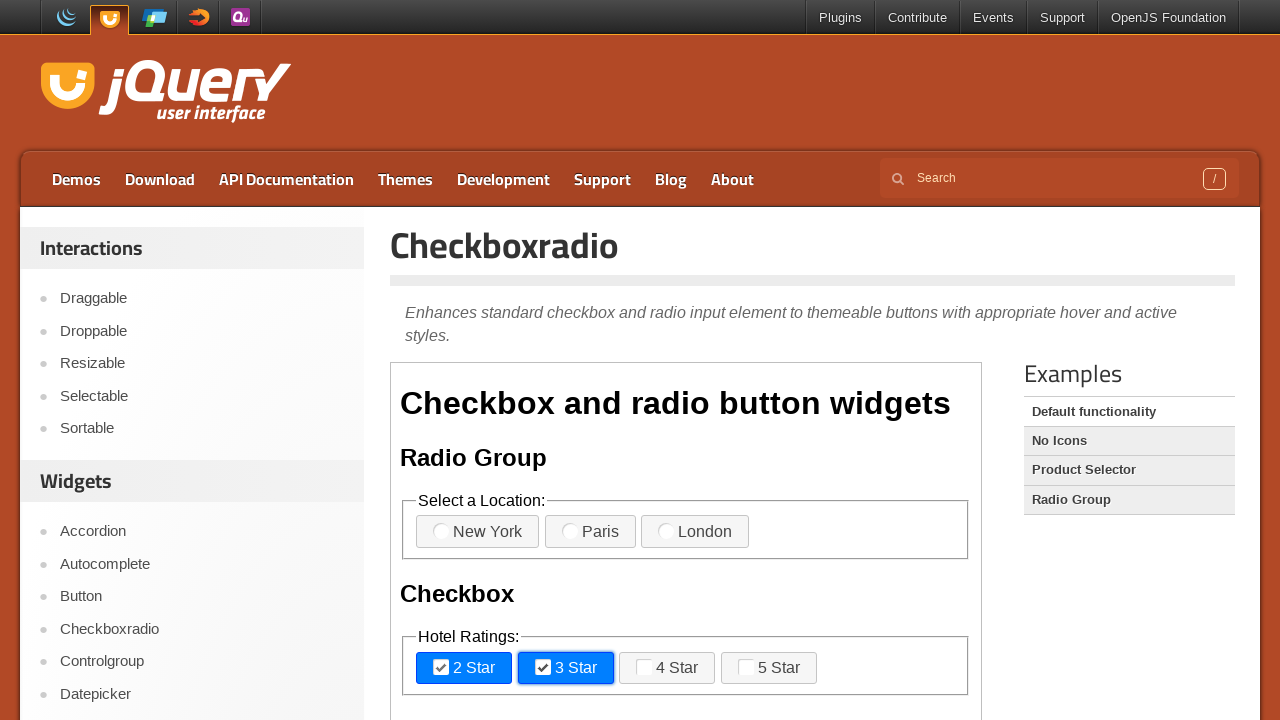

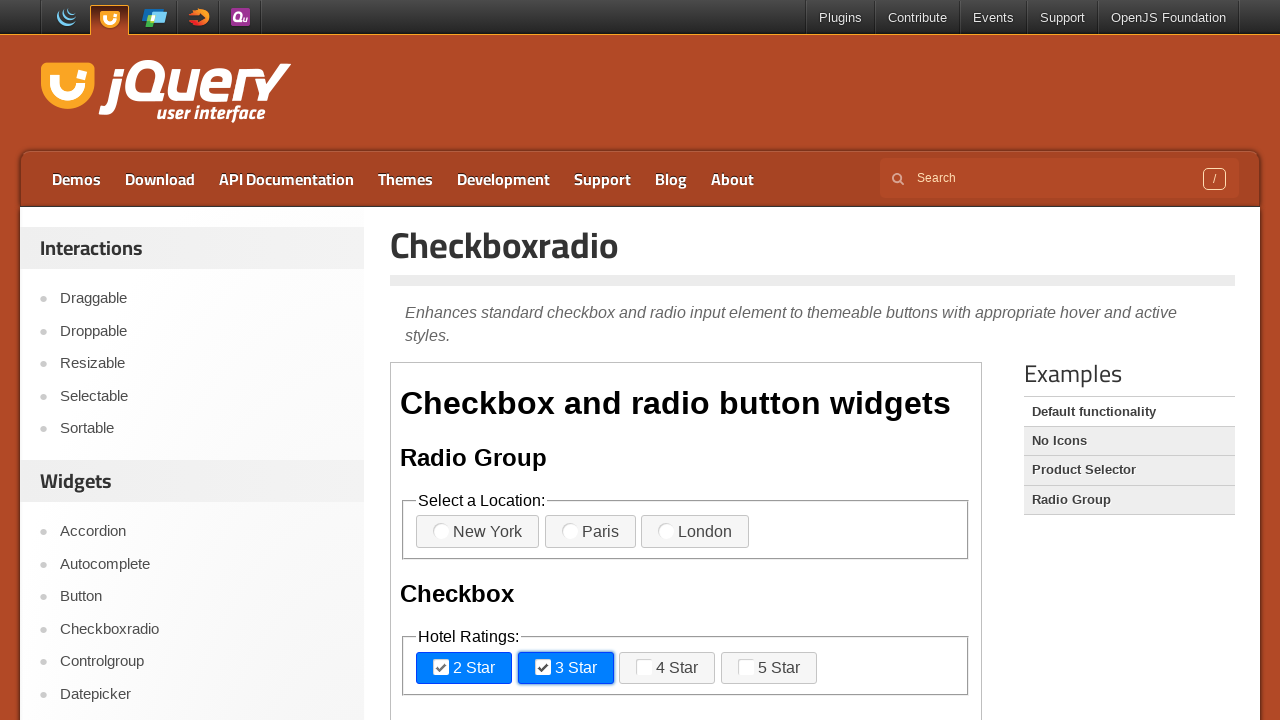